Tests clearing the complete state of all items by checking and then unchecking the toggle-all checkbox

Starting URL: https://demo.playwright.dev/todomvc

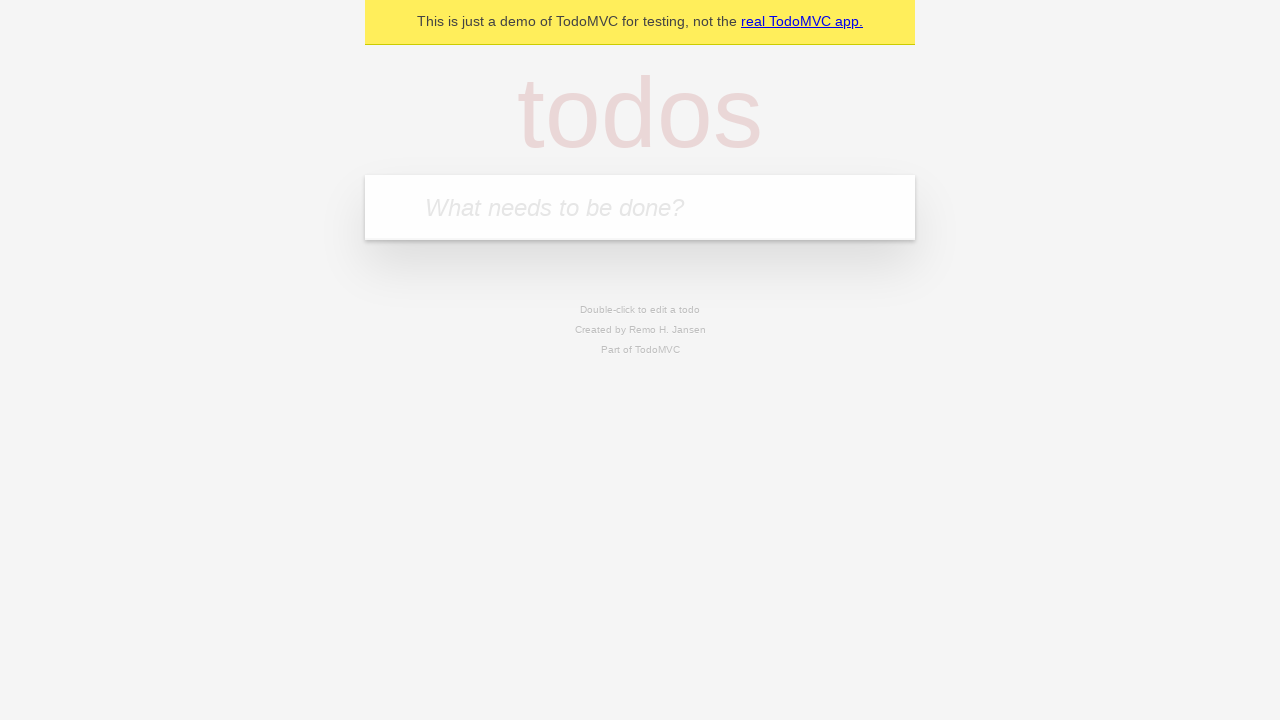

Filled input with first todo item 'buy some cheese' on internal:attr=[placeholder="What needs to be done?"i]
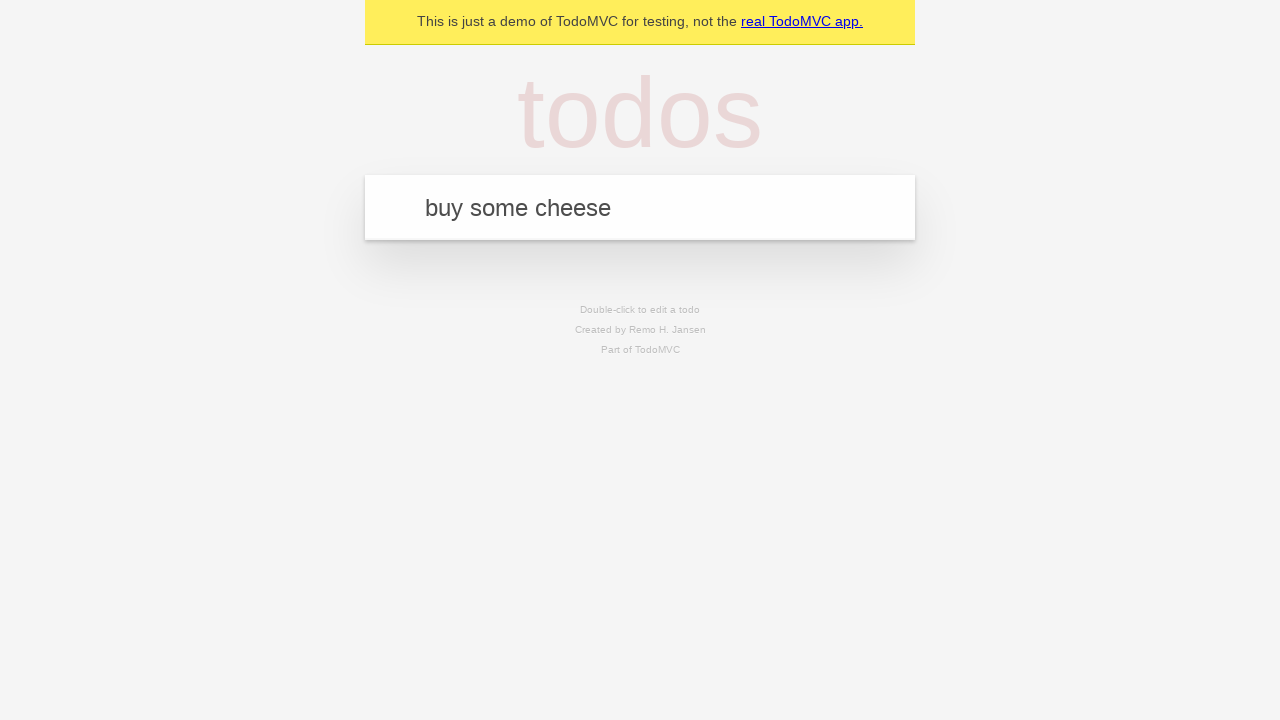

Pressed Enter to add first todo item on internal:attr=[placeholder="What needs to be done?"i]
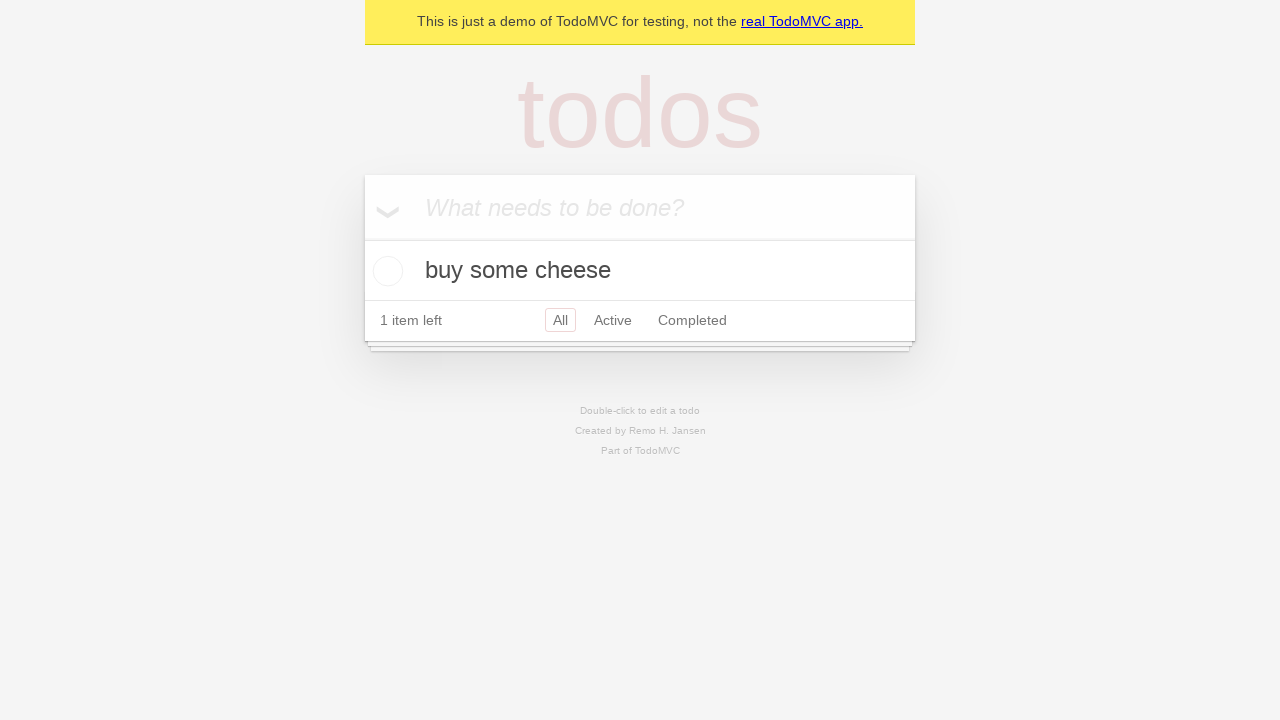

Filled input with second todo item 'feed the cat' on internal:attr=[placeholder="What needs to be done?"i]
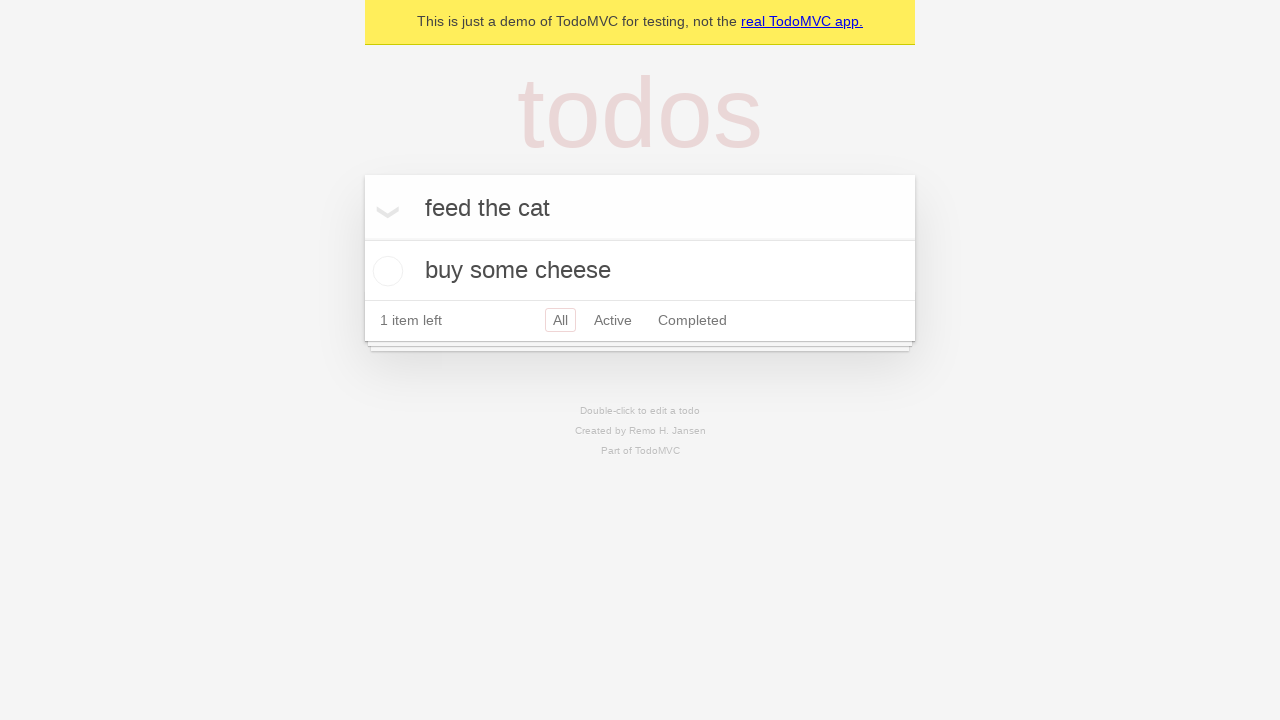

Pressed Enter to add second todo item on internal:attr=[placeholder="What needs to be done?"i]
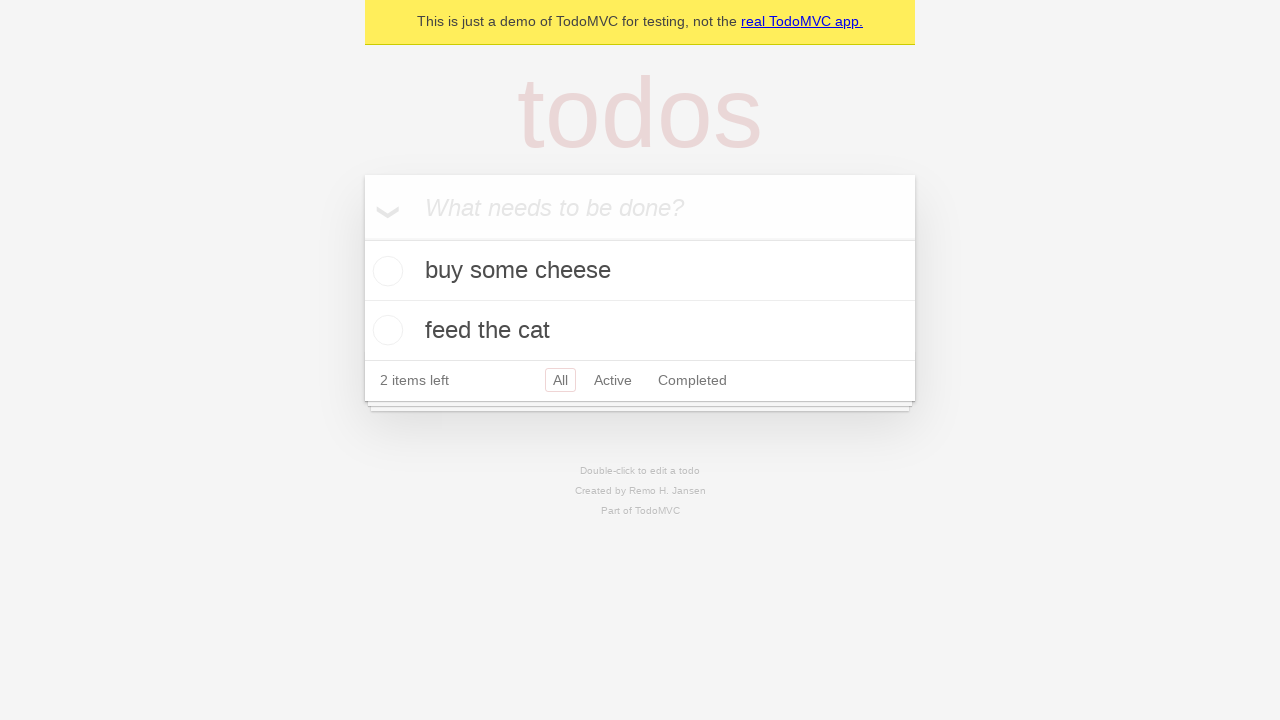

Filled input with third todo item 'book a doctors appointment' on internal:attr=[placeholder="What needs to be done?"i]
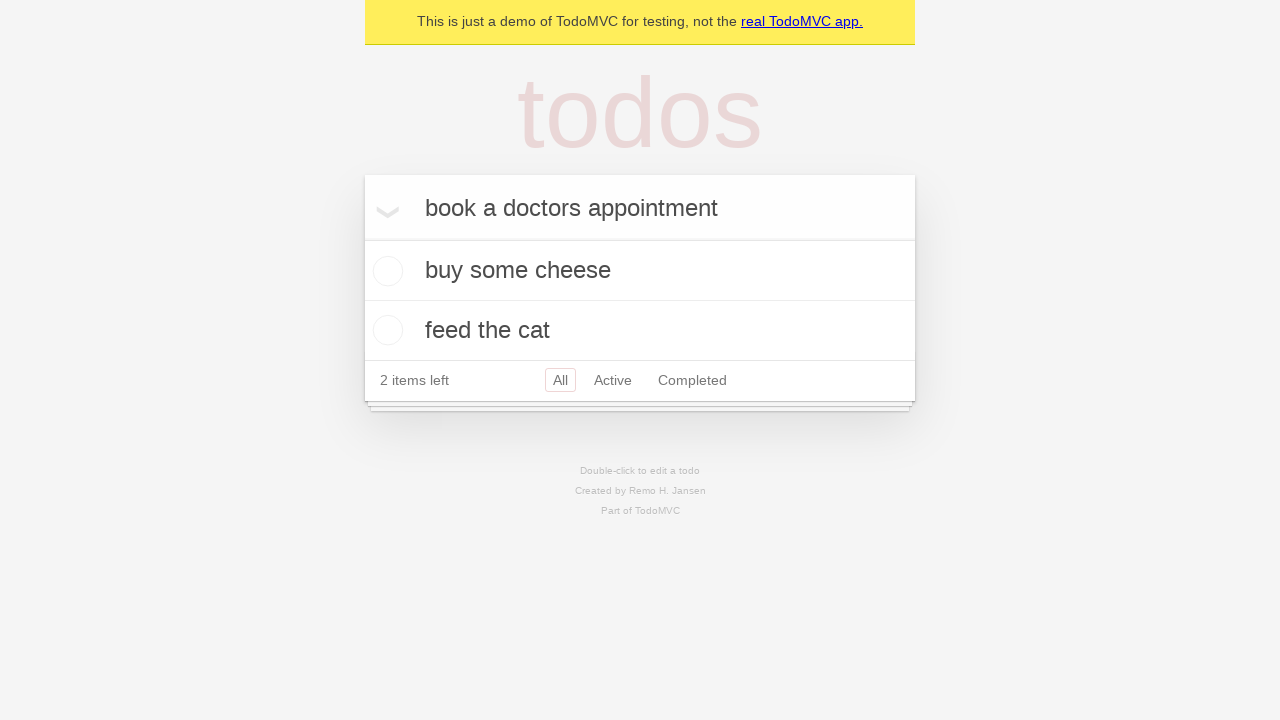

Pressed Enter to add third todo item on internal:attr=[placeholder="What needs to be done?"i]
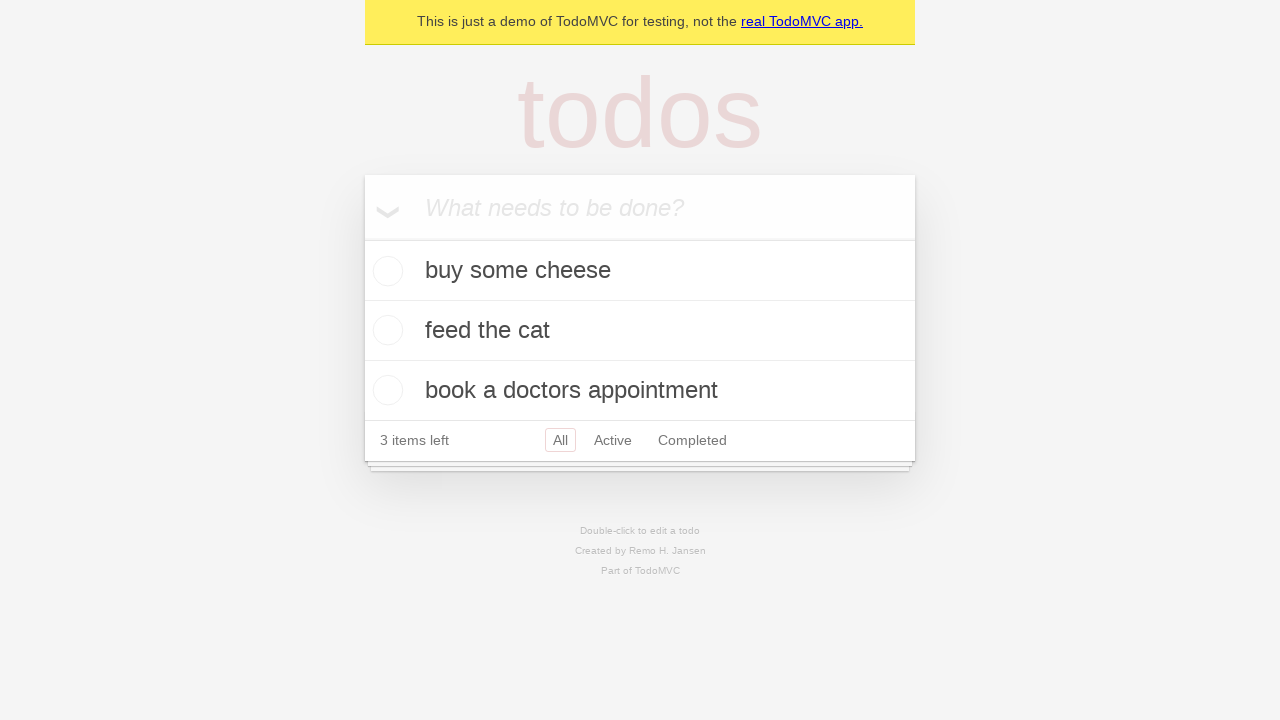

Checked toggle-all checkbox to mark all items as complete at (362, 238) on internal:label="Mark all as complete"i
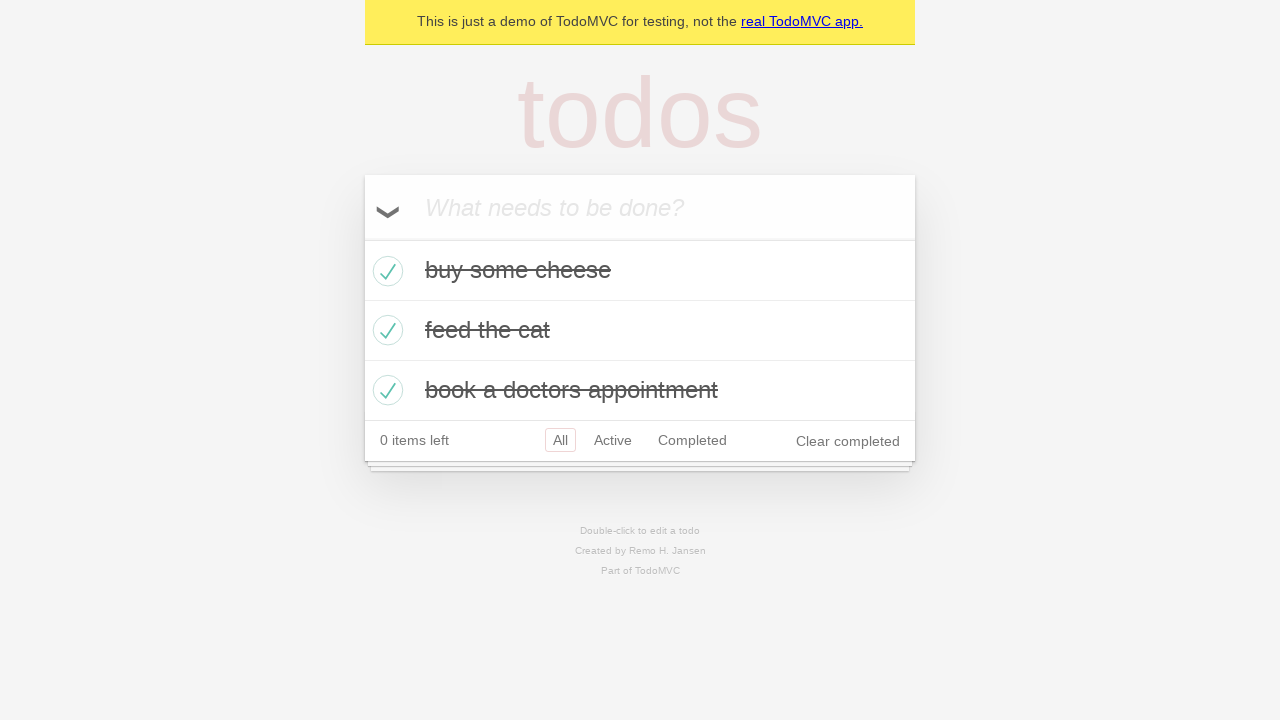

Unchecked toggle-all checkbox to clear complete state of all items at (362, 238) on internal:label="Mark all as complete"i
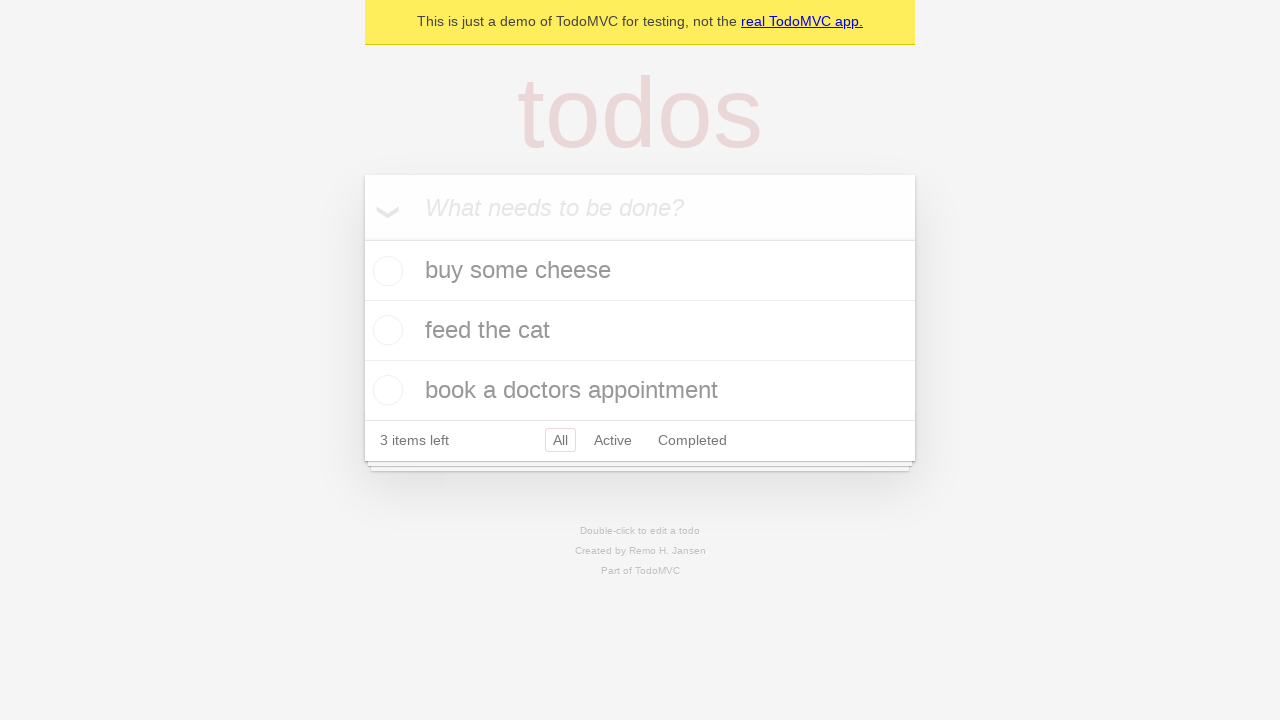

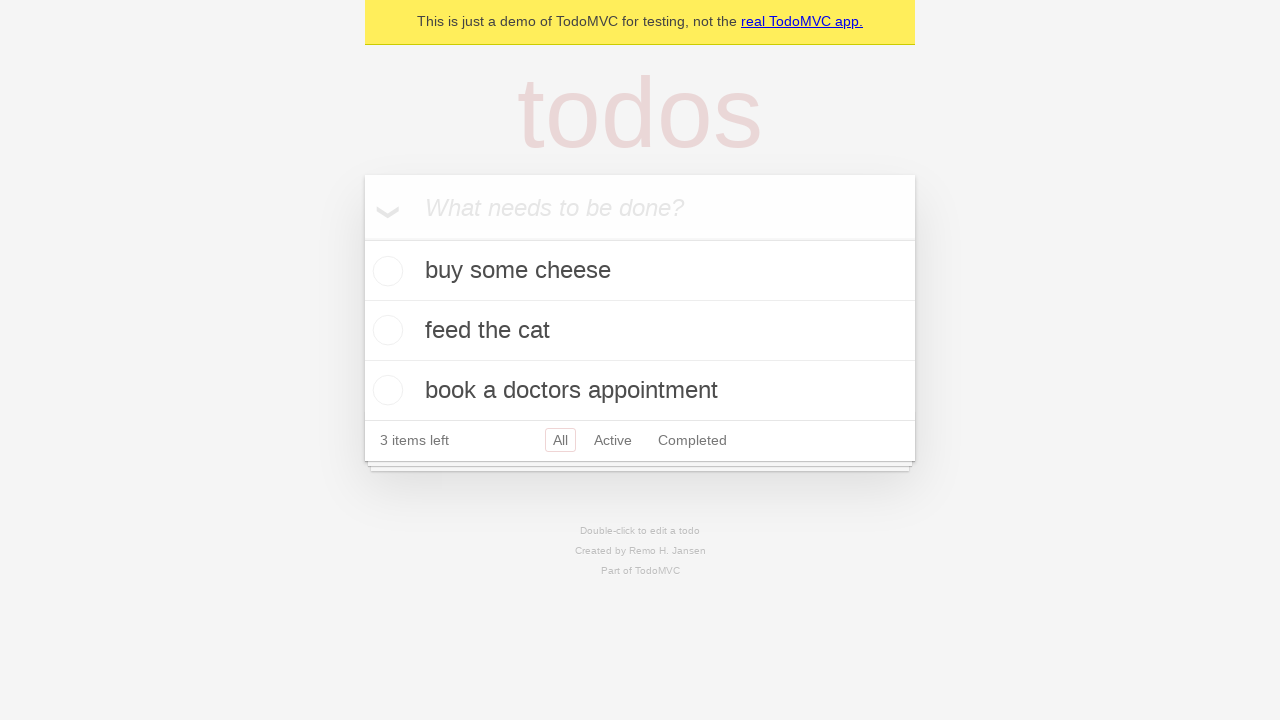